Navigates to DemoQA practice form, fills out personal information including first name, last name, email, gender selection, and mobile number fields.

Starting URL: https://demoqa.com/

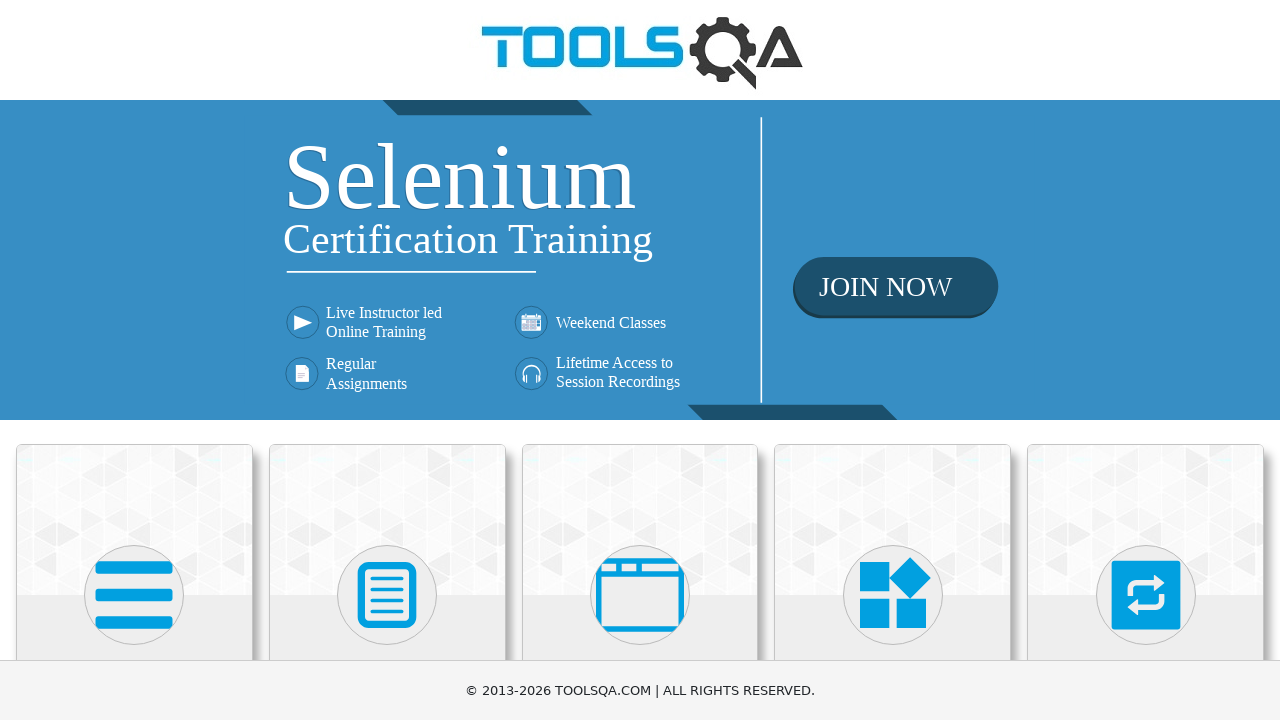

Scrolled down 1000px to view Forms section
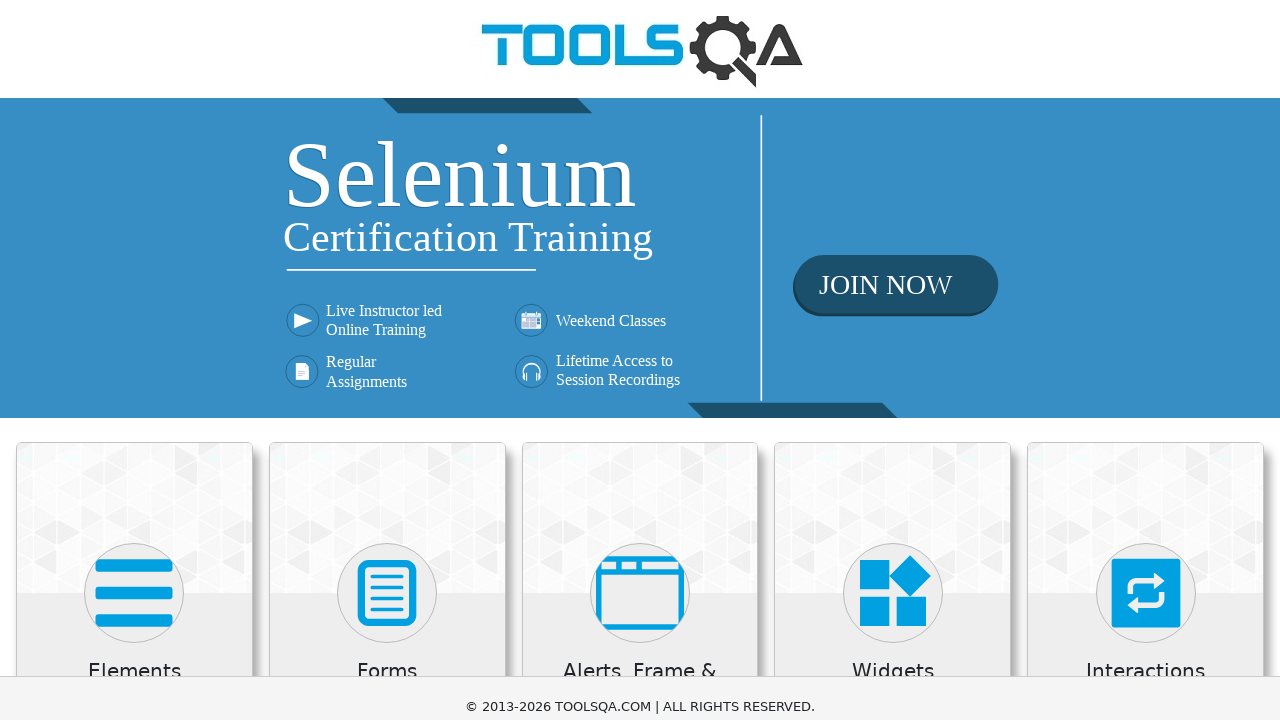

Clicked on Forms card at (387, 12) on xpath=//h5[text()='Forms']
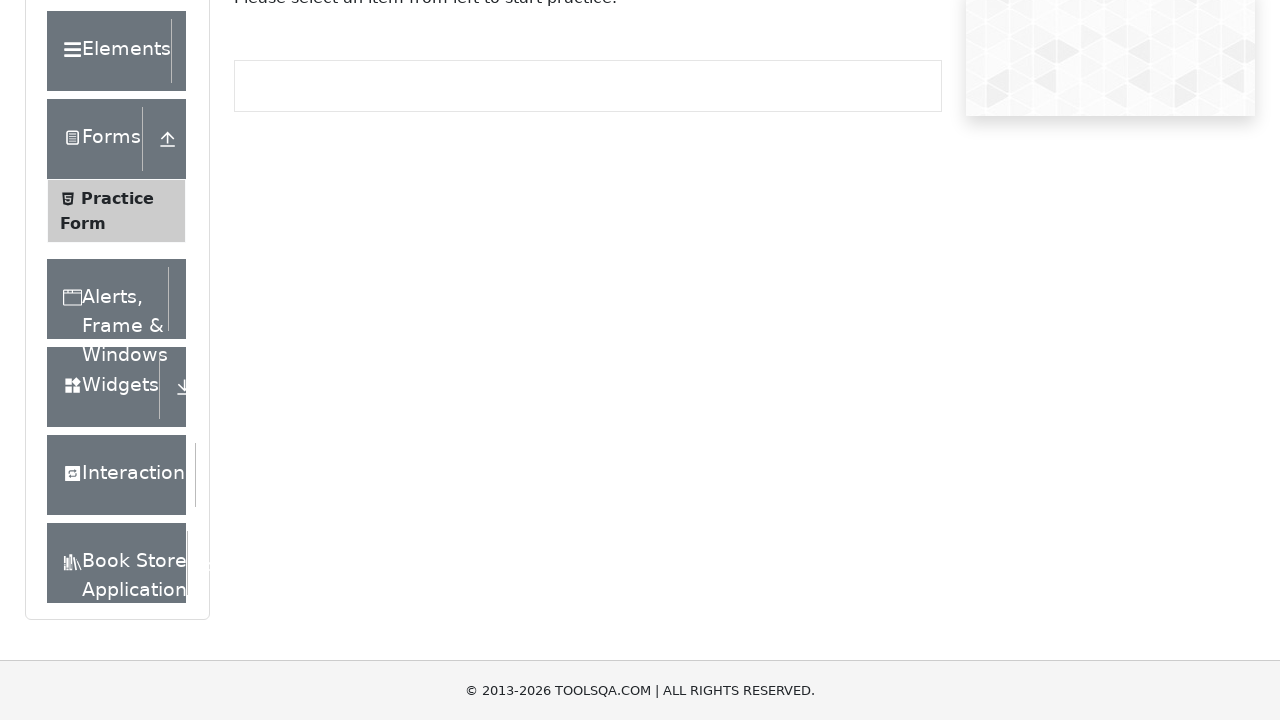

Clicked on Practice Form menu item at (117, 198) on xpath=//span[text()='Practice Form']
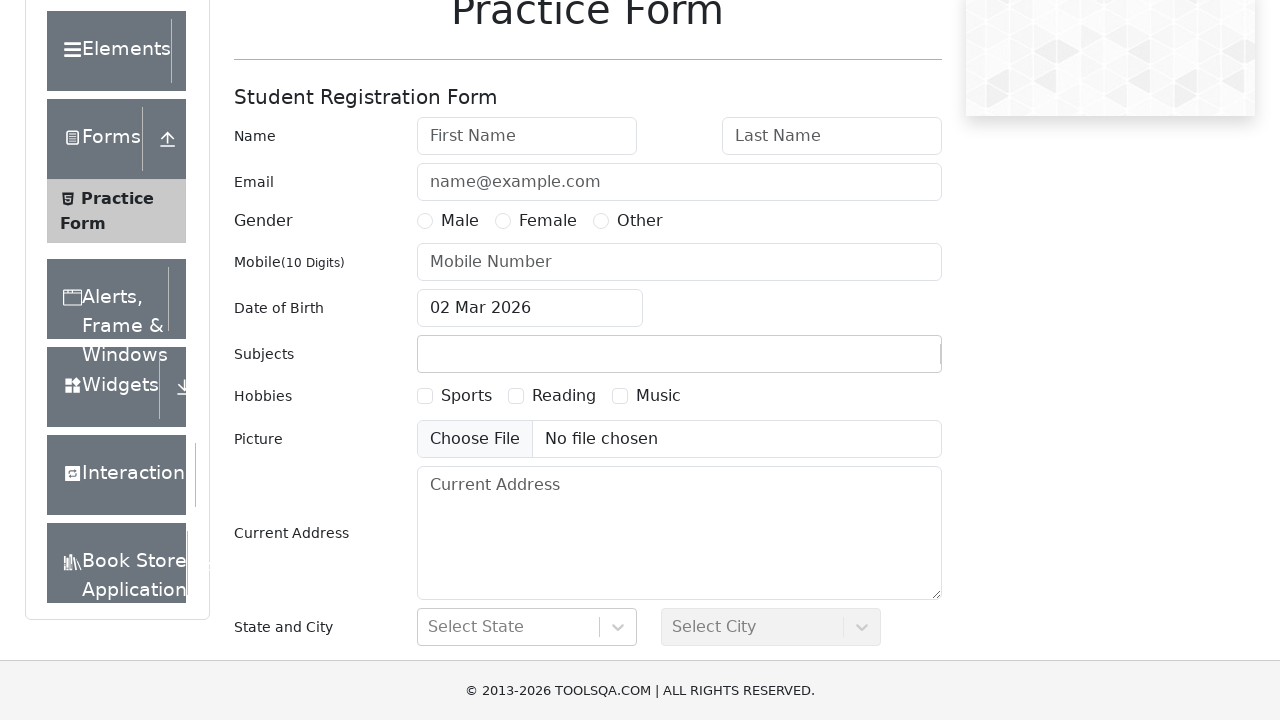

Filled first name field with 'Gabriela' on #firstName
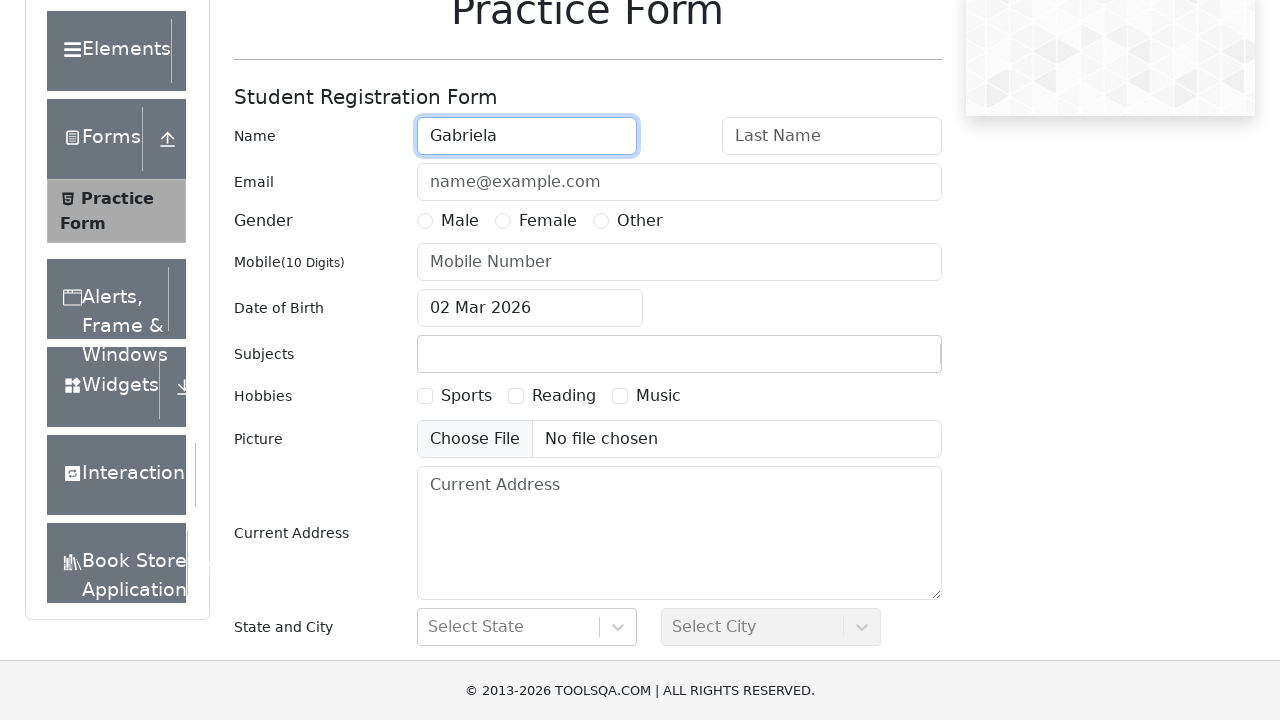

Filled last name field with 'Gherghel' on #lastName
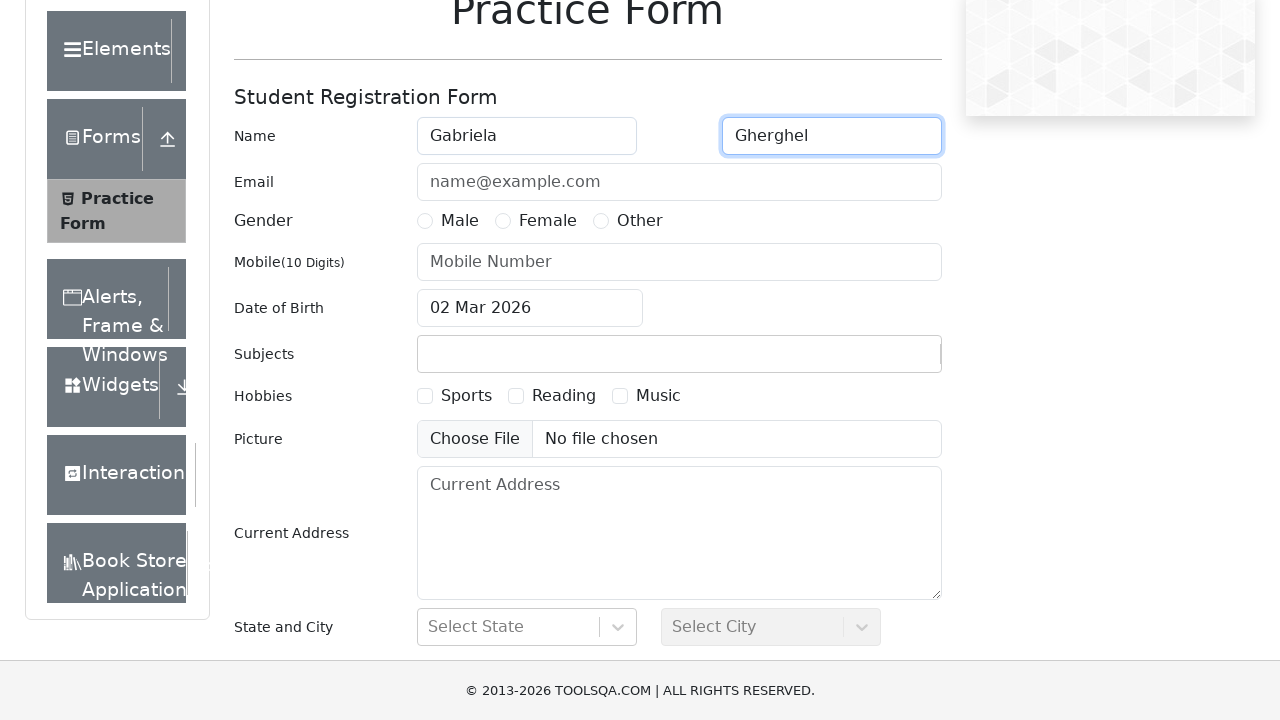

Filled email field with 'test@test.com' on #userEmail
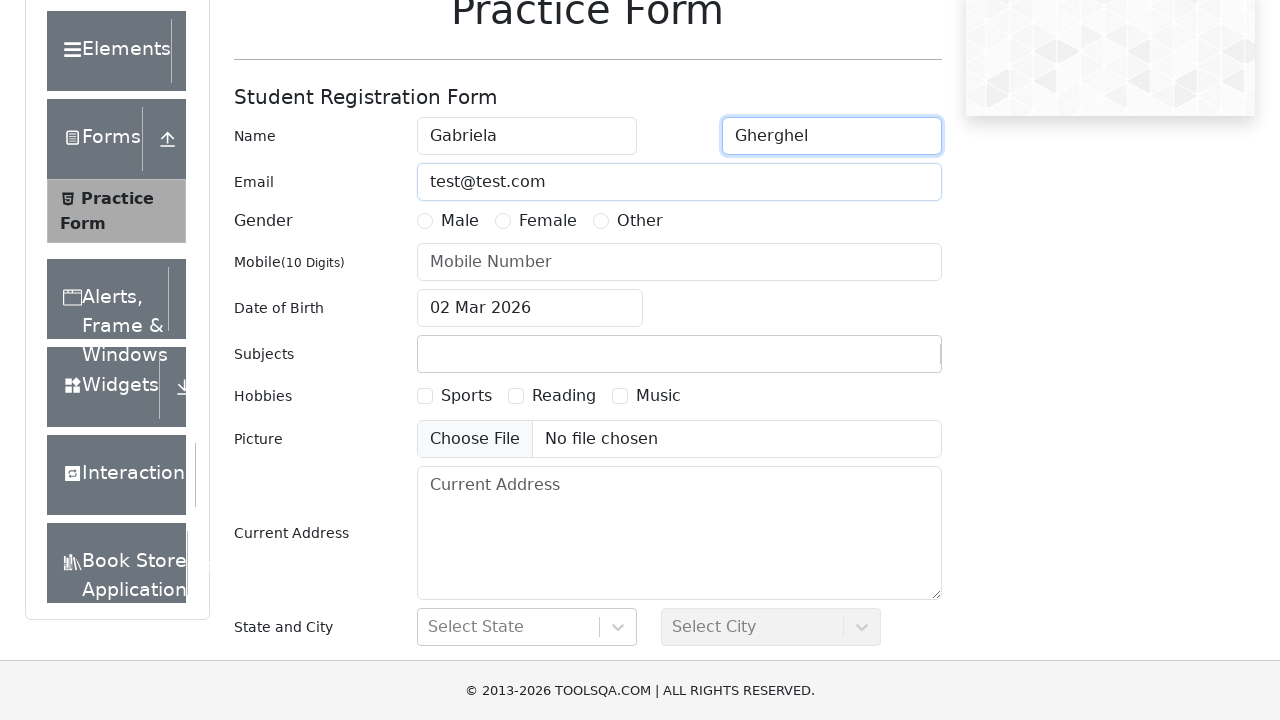

Selected Female gender option at (548, 221) on label[for='gender-radio-2']
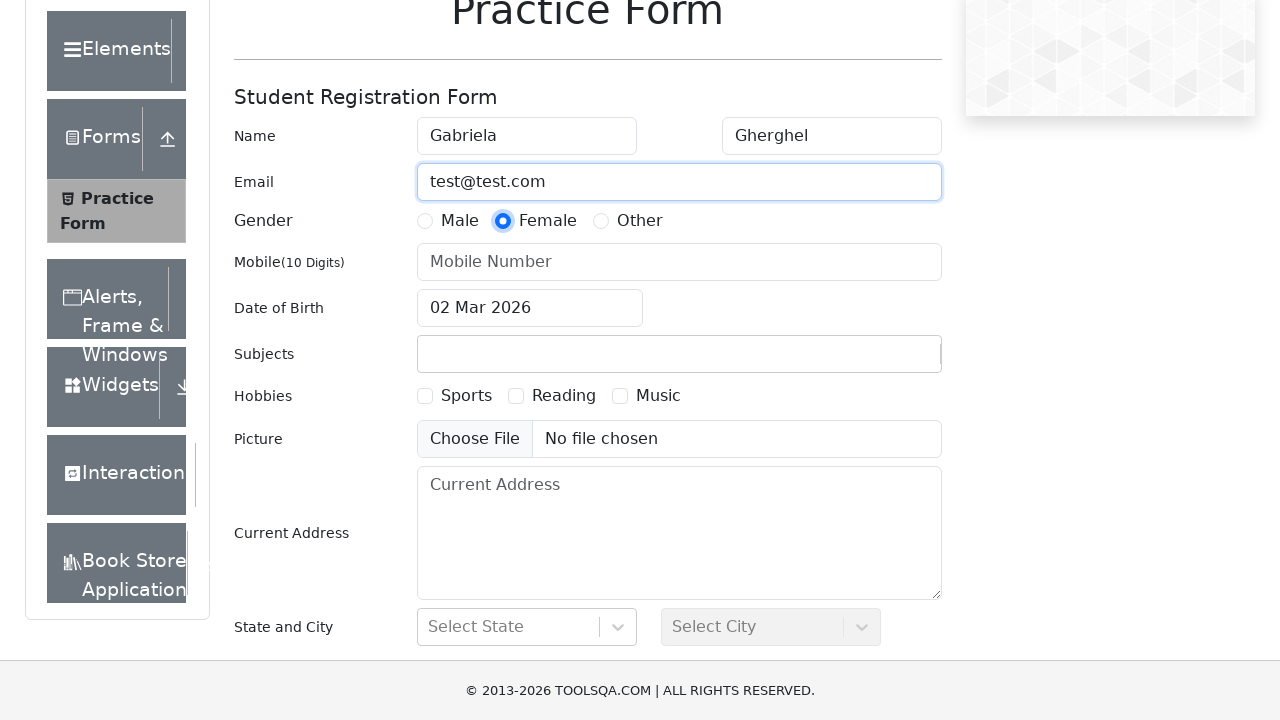

Filled mobile number field with '0765432761' on input[placeholder='Mobile Number']
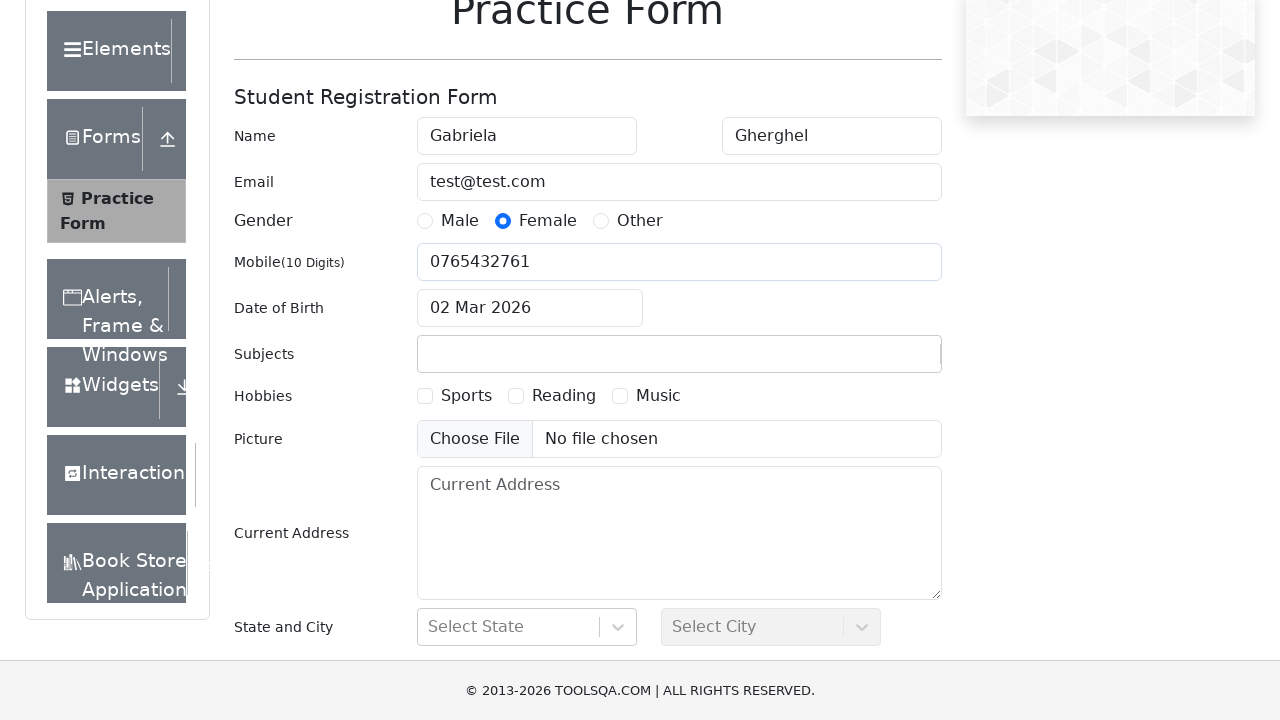

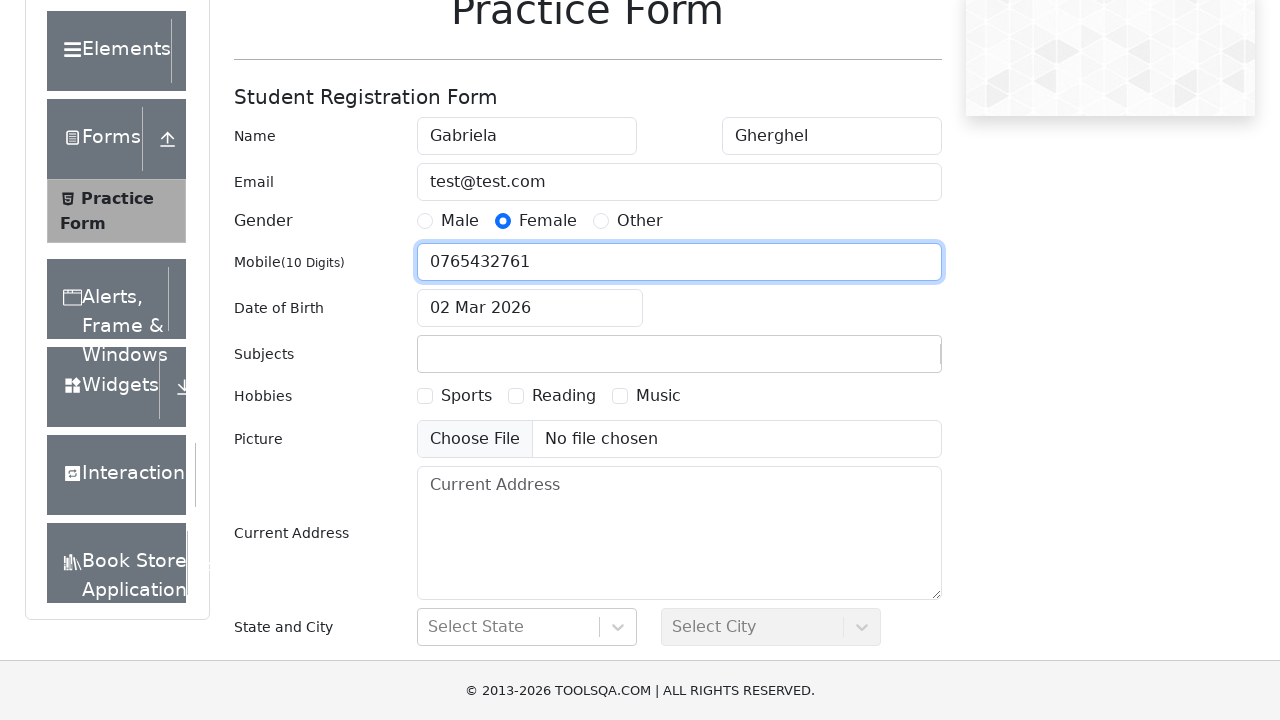